Tests checkbox and radio button interactions on a practice automation page by selecting a specific checkbox (option2) and clicking a radio button

Starting URL: https://rahulshettyacademy.com/AutomationPractice/

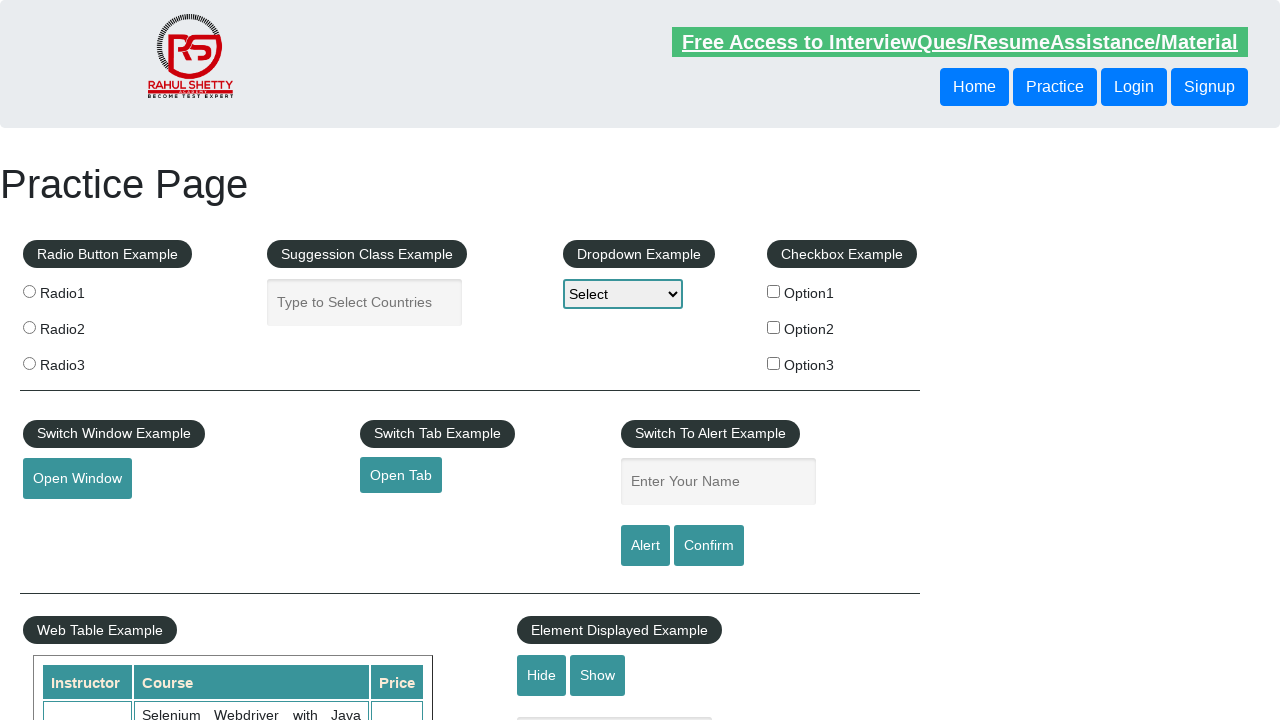

Clicked checkbox with value 'option2' at (774, 327) on input[type='checkbox'][value='option2']
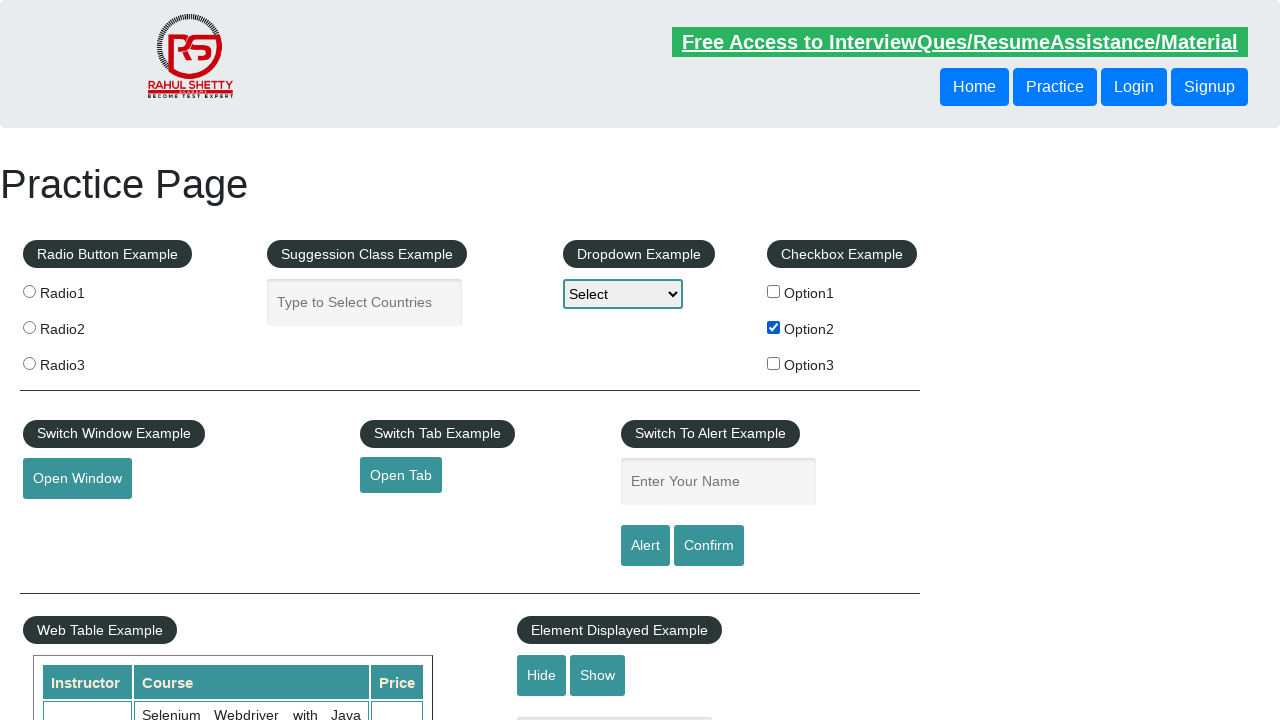

Verified that checkbox 'option2' is selected
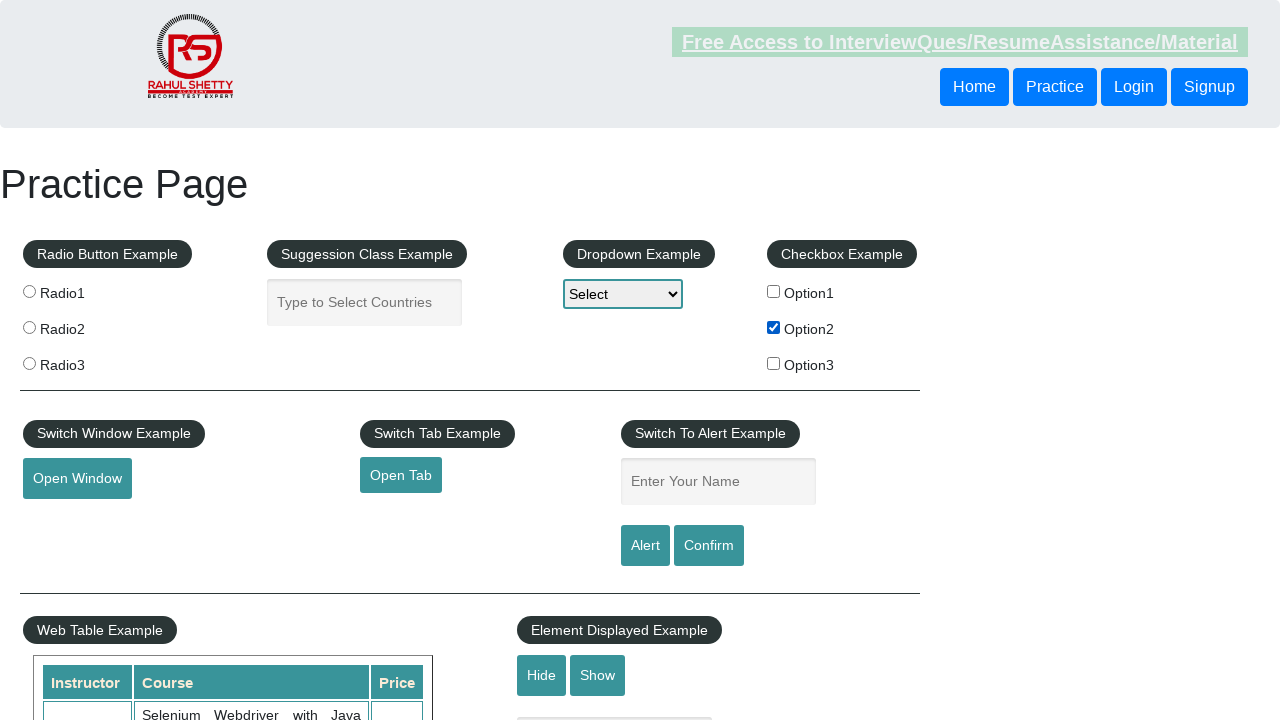

Located all radio button elements
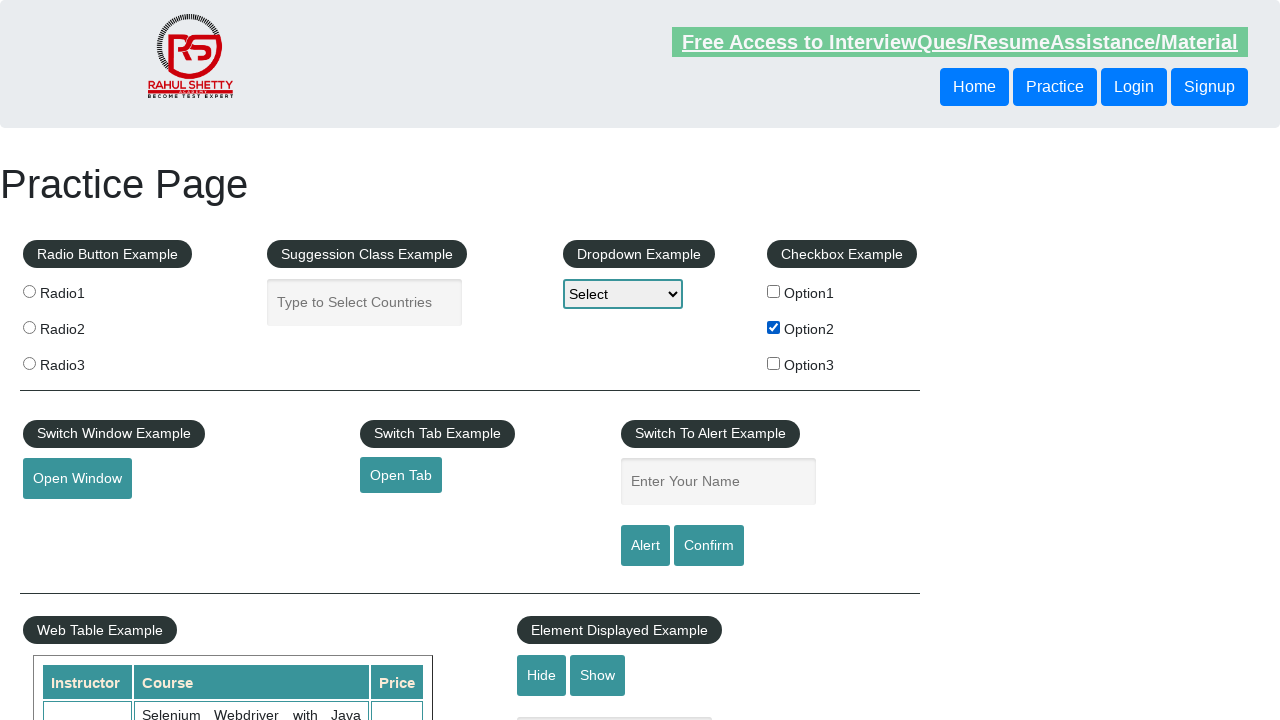

Clicked the third radio button (index 2) at (29, 363) on input[type='radio'] >> nth=2
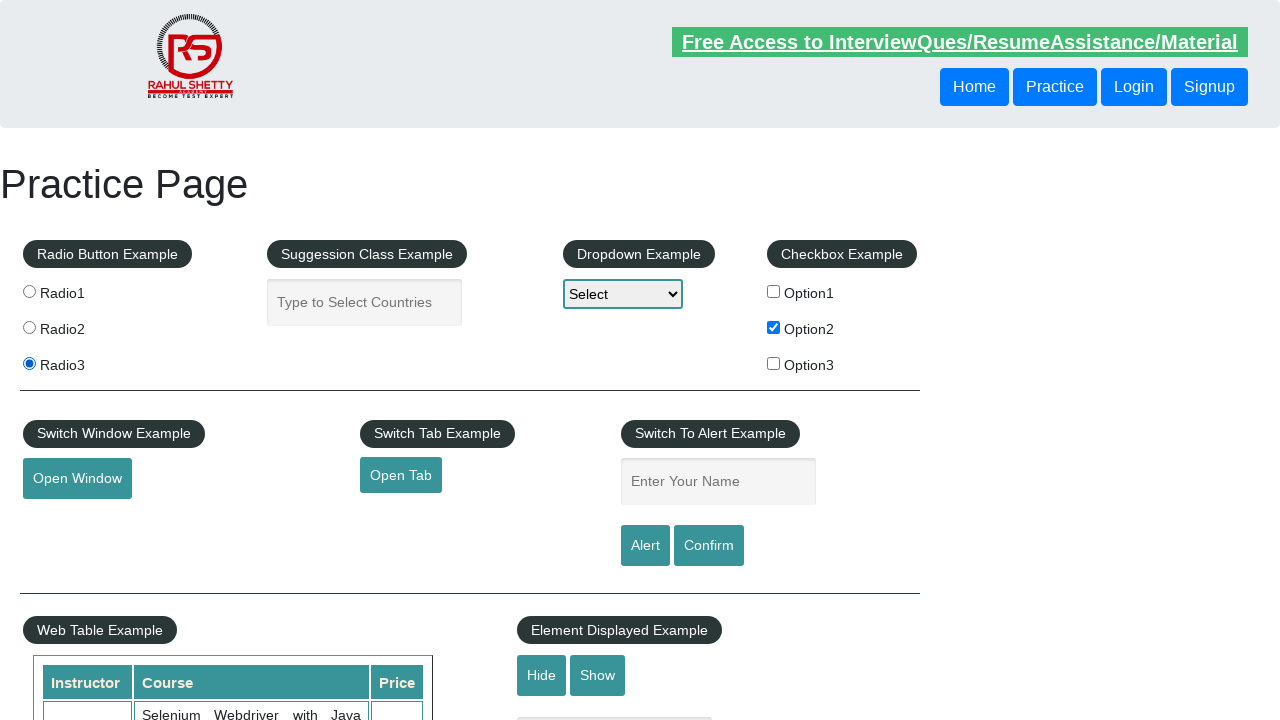

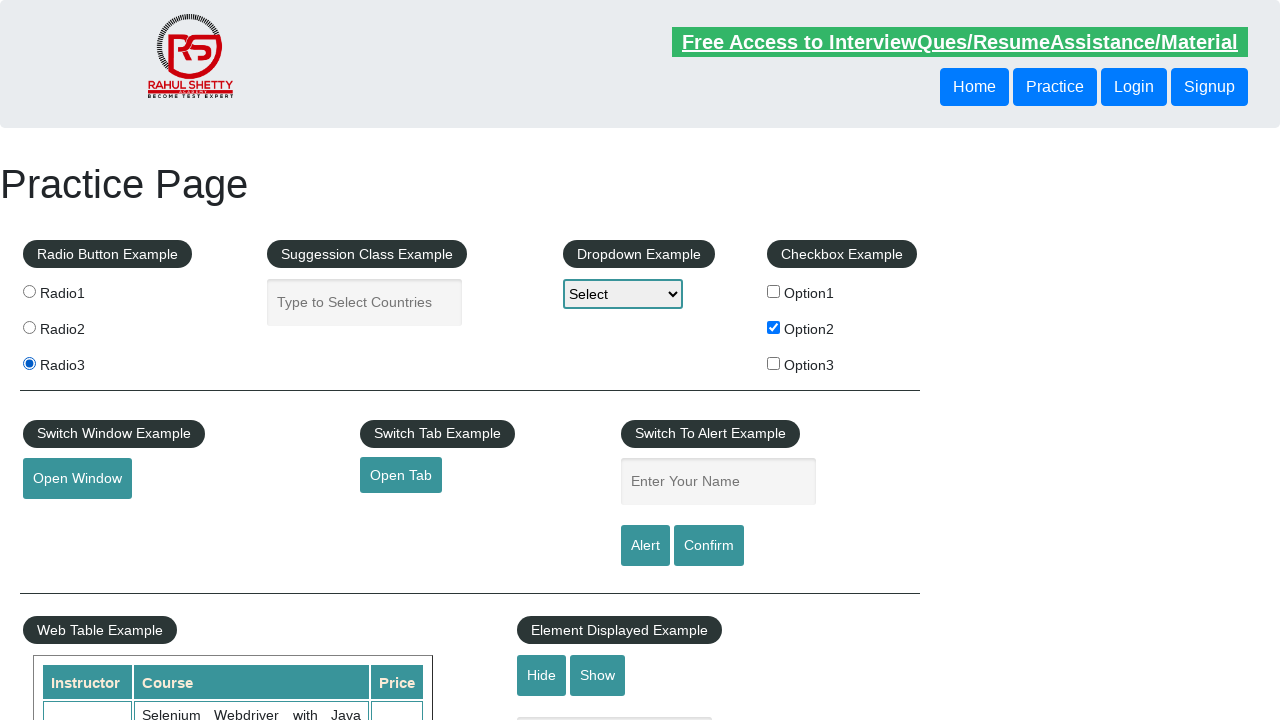